Opens the Maven Repository website in a browser window

Starting URL: https://mvnrepository.com/

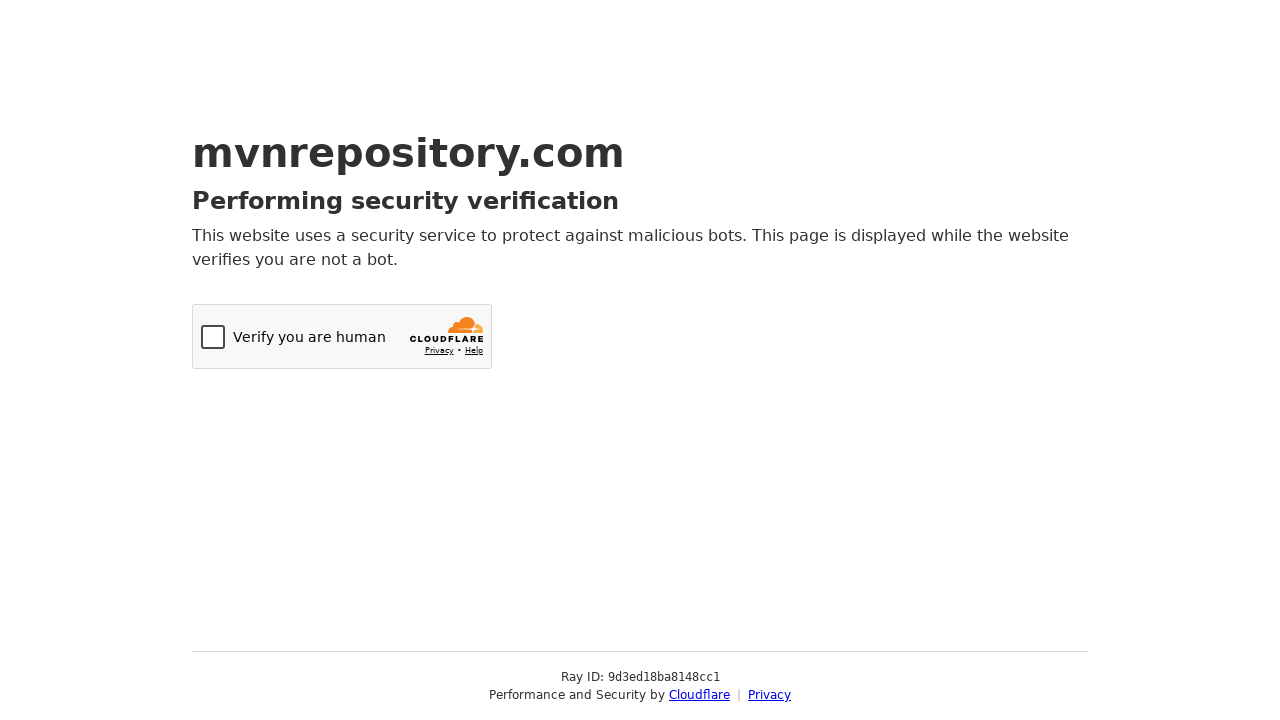

Navigated to Maven Repository website at https://mvnrepository.com/
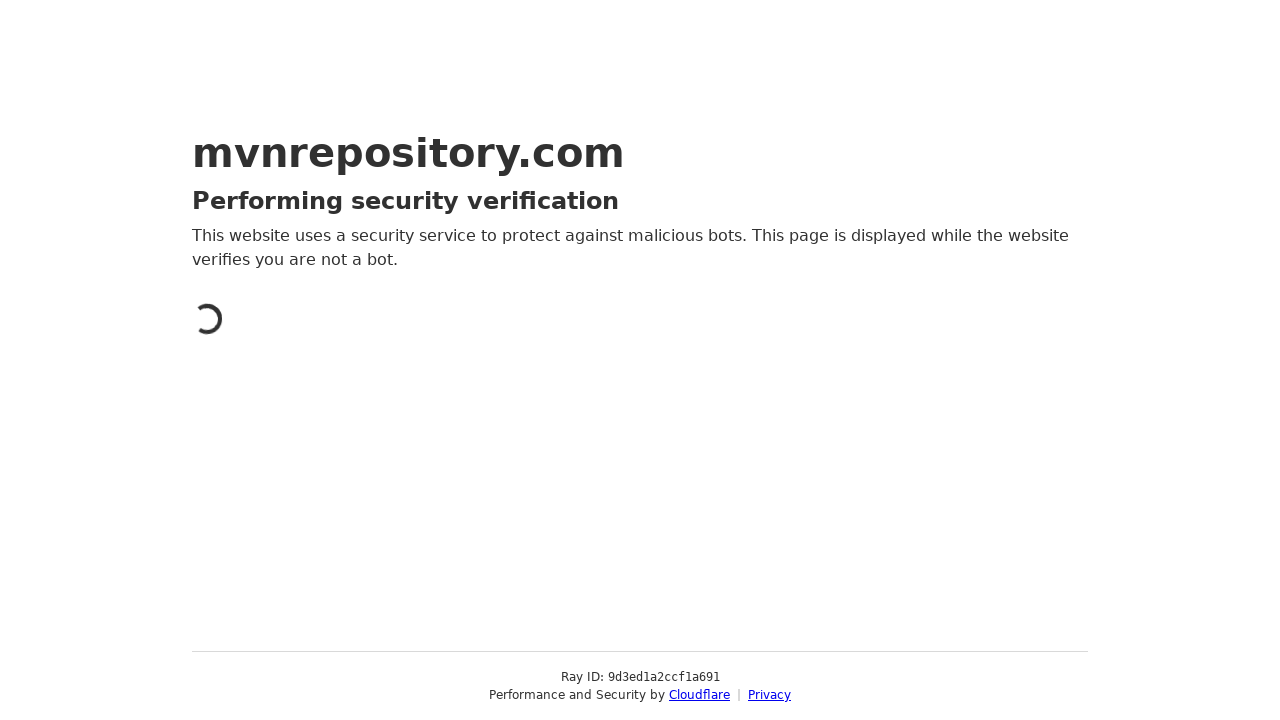

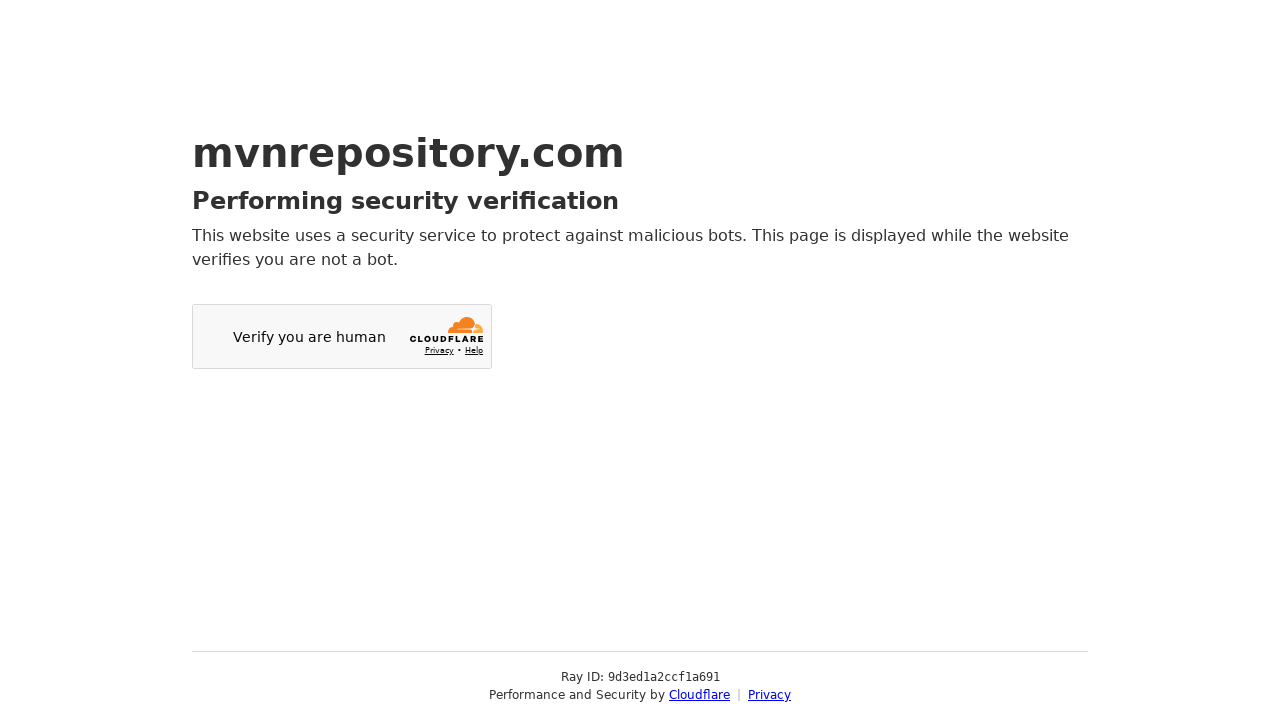